Tests that the Email column in table 1 can be sorted in ascending order by clicking the column header

Starting URL: http://the-internet.herokuapp.com/tables

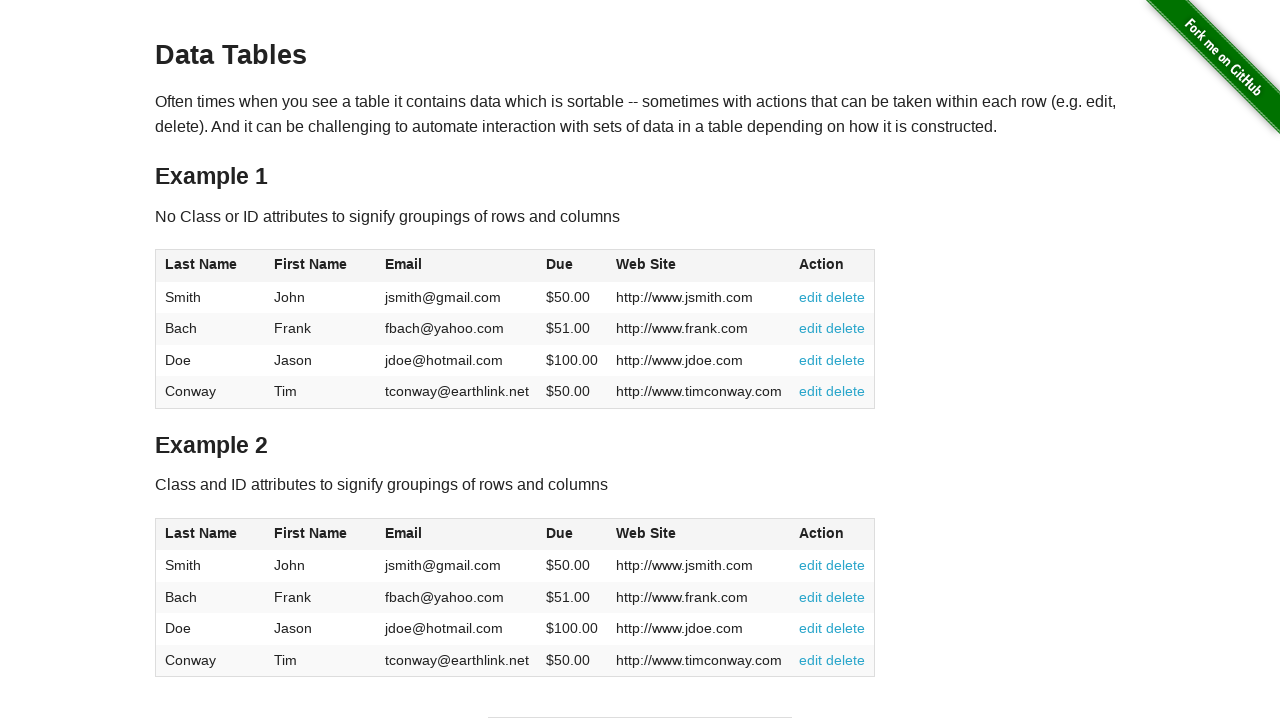

Clicked Email column header in table 1 to sort ascending at (457, 266) on #table1 thead tr th:nth-of-type(3)
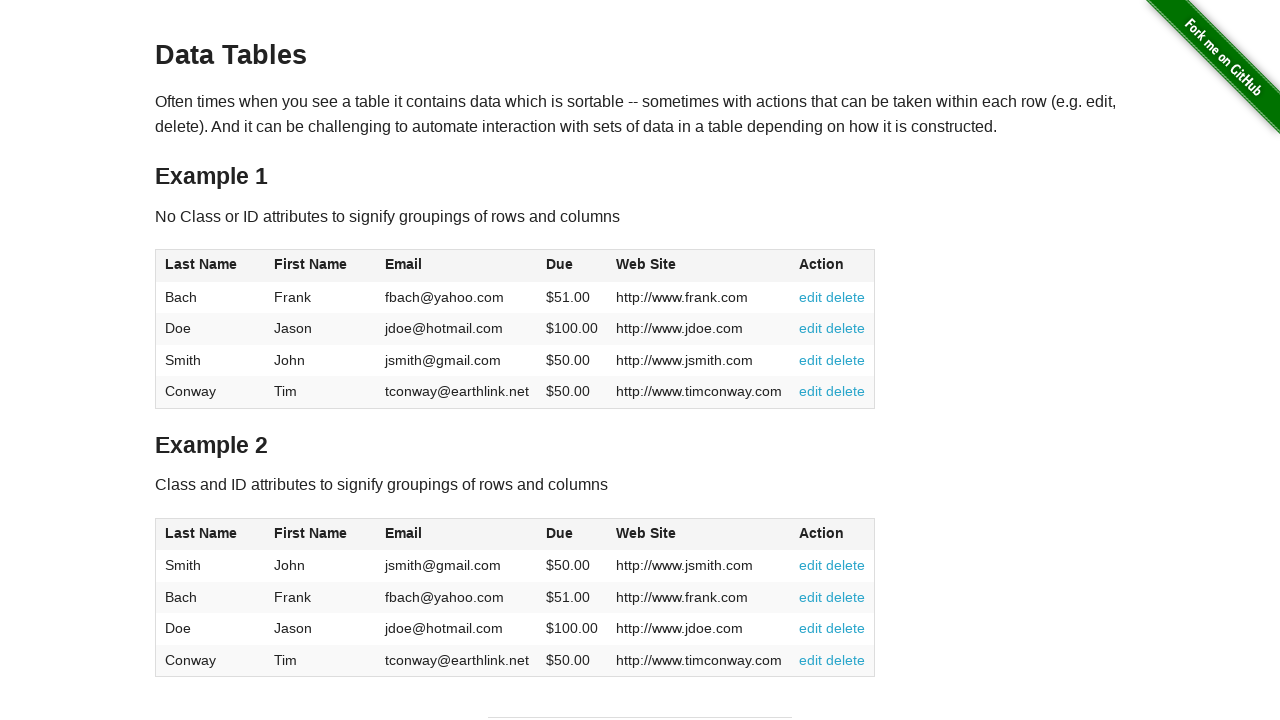

Waited for table 1 to be sorted
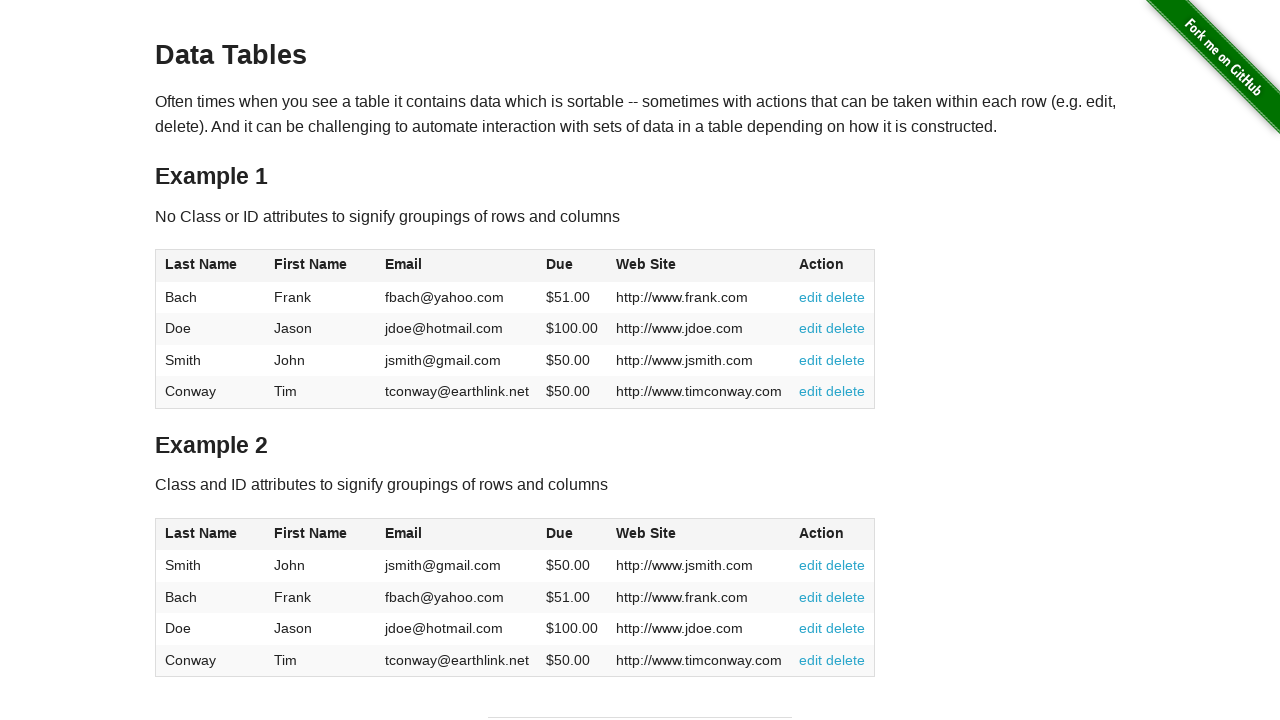

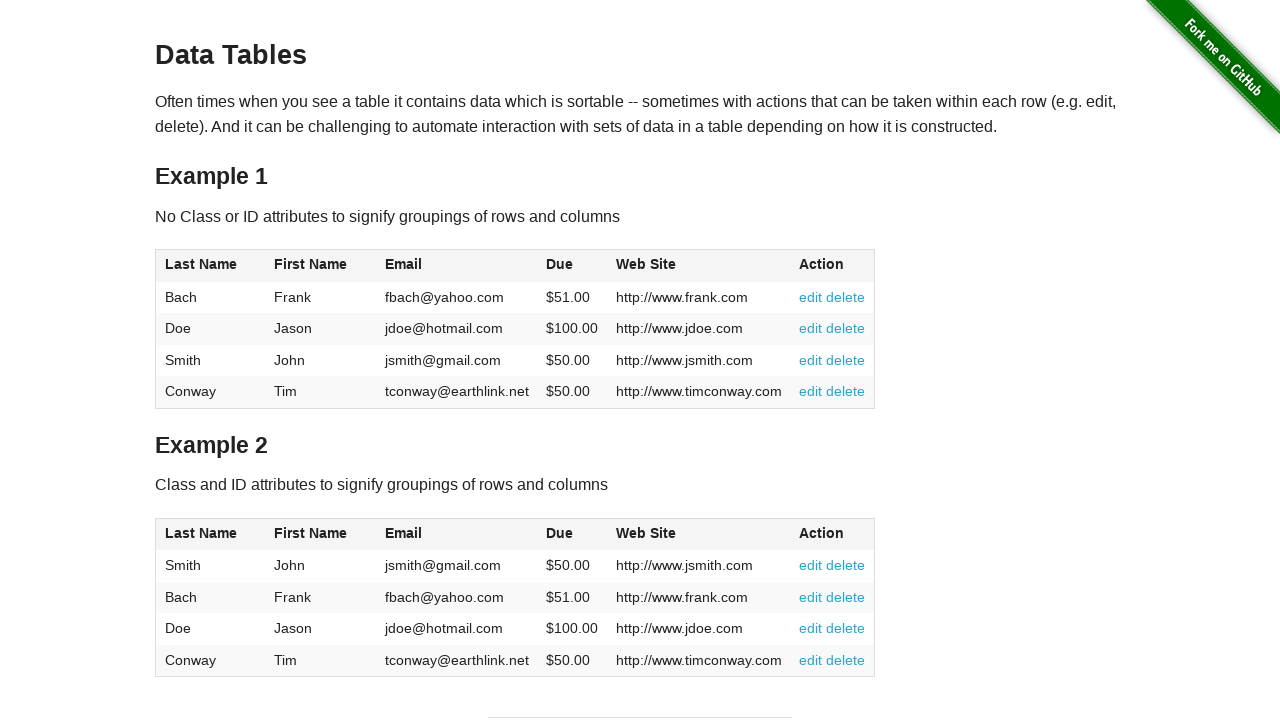